Tests multiple alert interactions including confirm dialog and prompt dialog with text input

Starting URL: https://demoqa.com/alerts

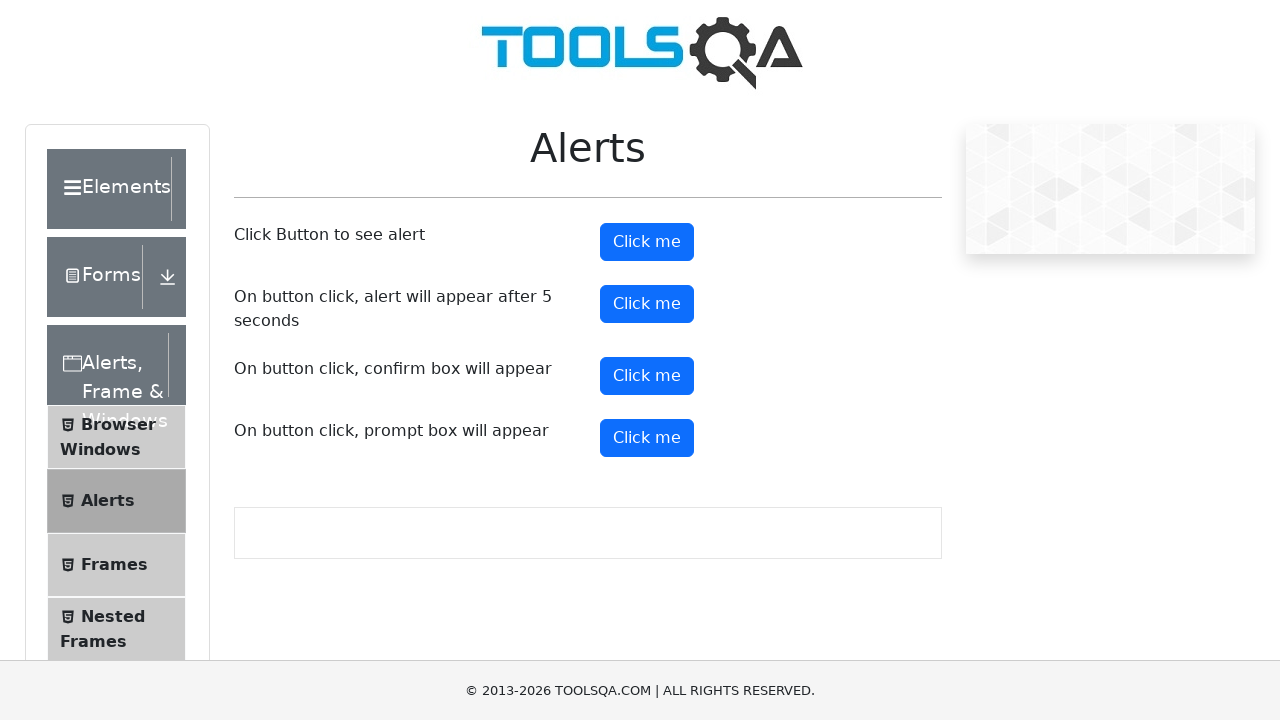

Clicked confirm button and accepted confirm dialog at (647, 376) on #confirmButton
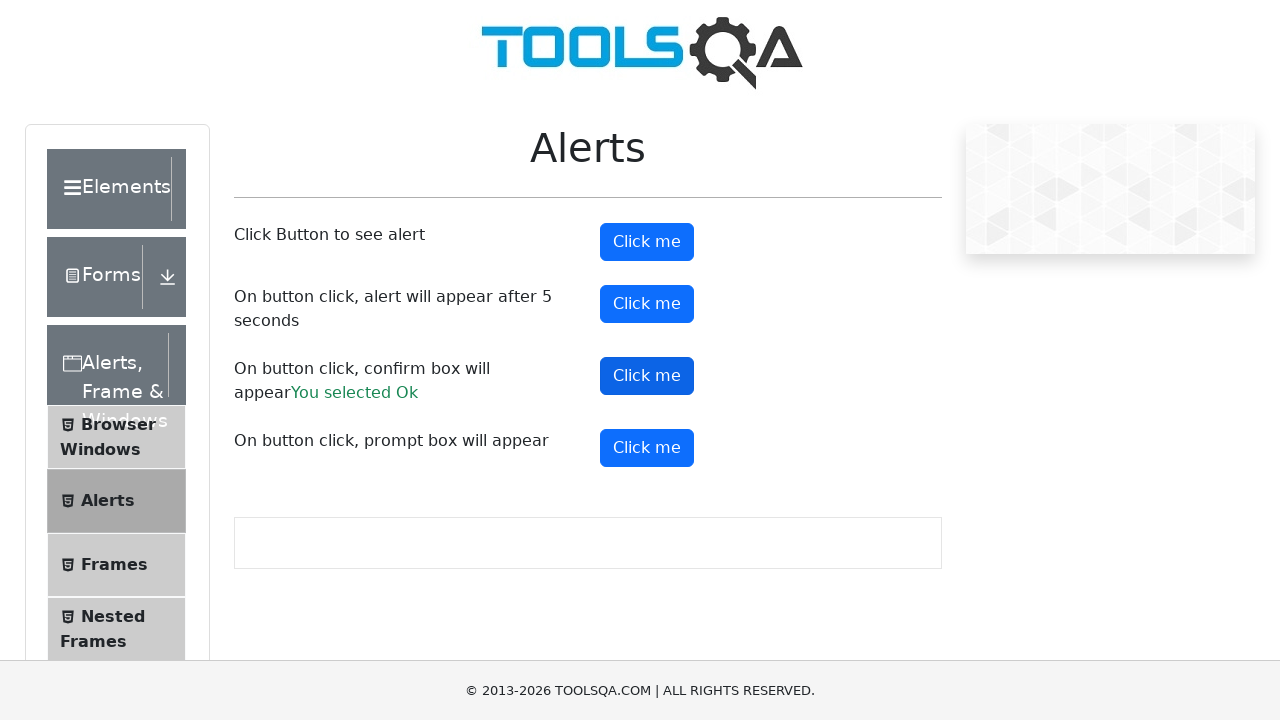

Clicked prompt button and entered 'Hello World!' in prompt dialog at (647, 448) on #promtButton
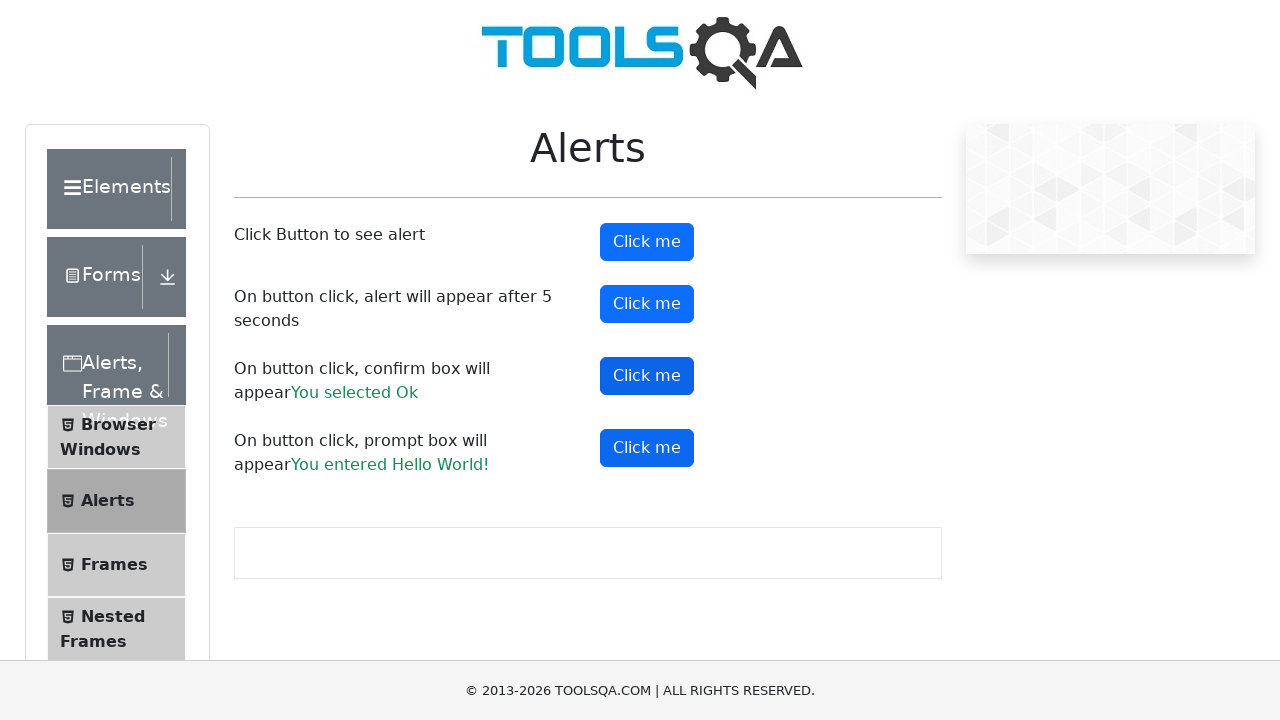

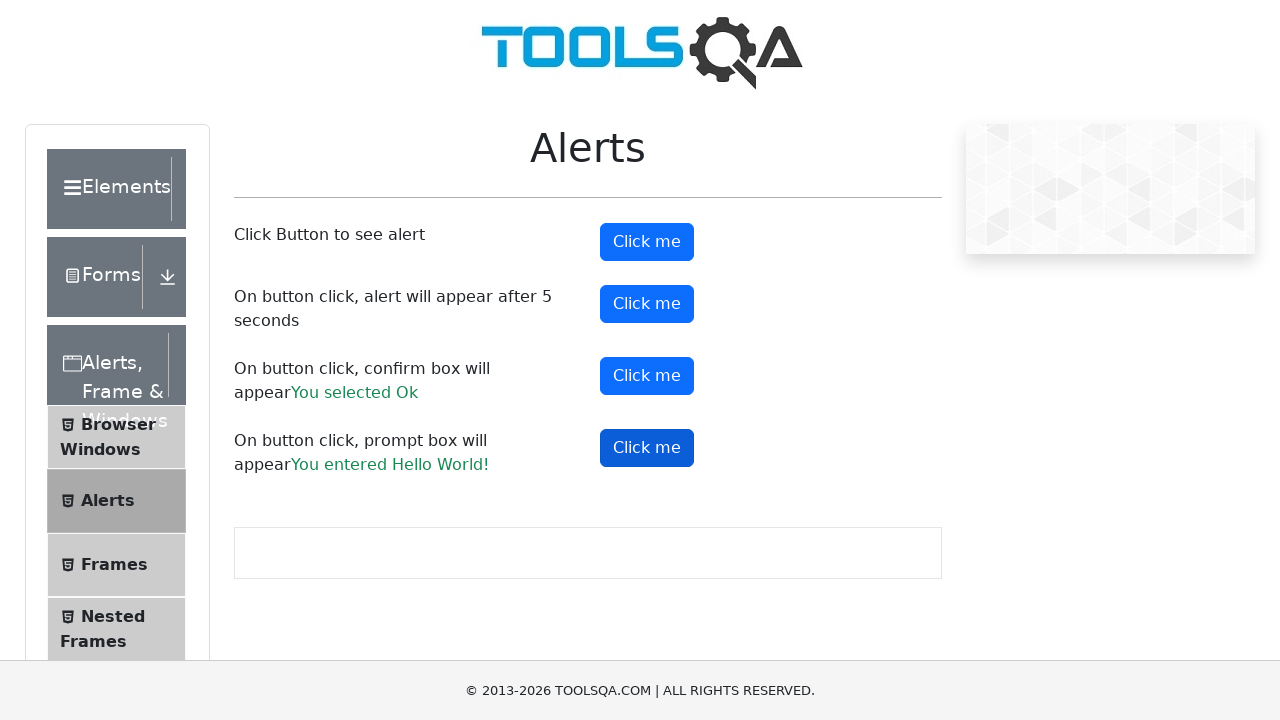